Navigates to the Team submenu and verifies the names of the three site creators: Oliver Schade, Gregor Scheithauer, and Stefan Scheler.

Starting URL: http://www.99-bottles-of-beer.net/

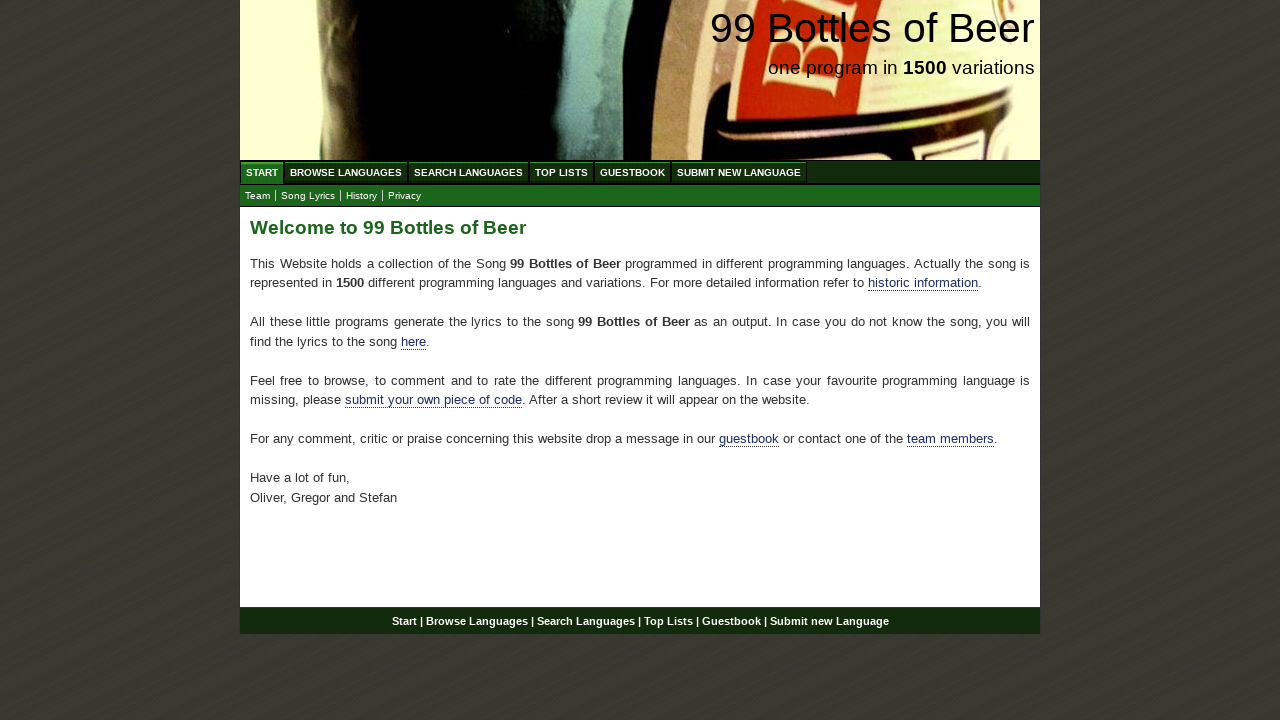

Clicked on Team submenu at (258, 196) on xpath=//ul[@id='submenu']/li/a[text()='Team']
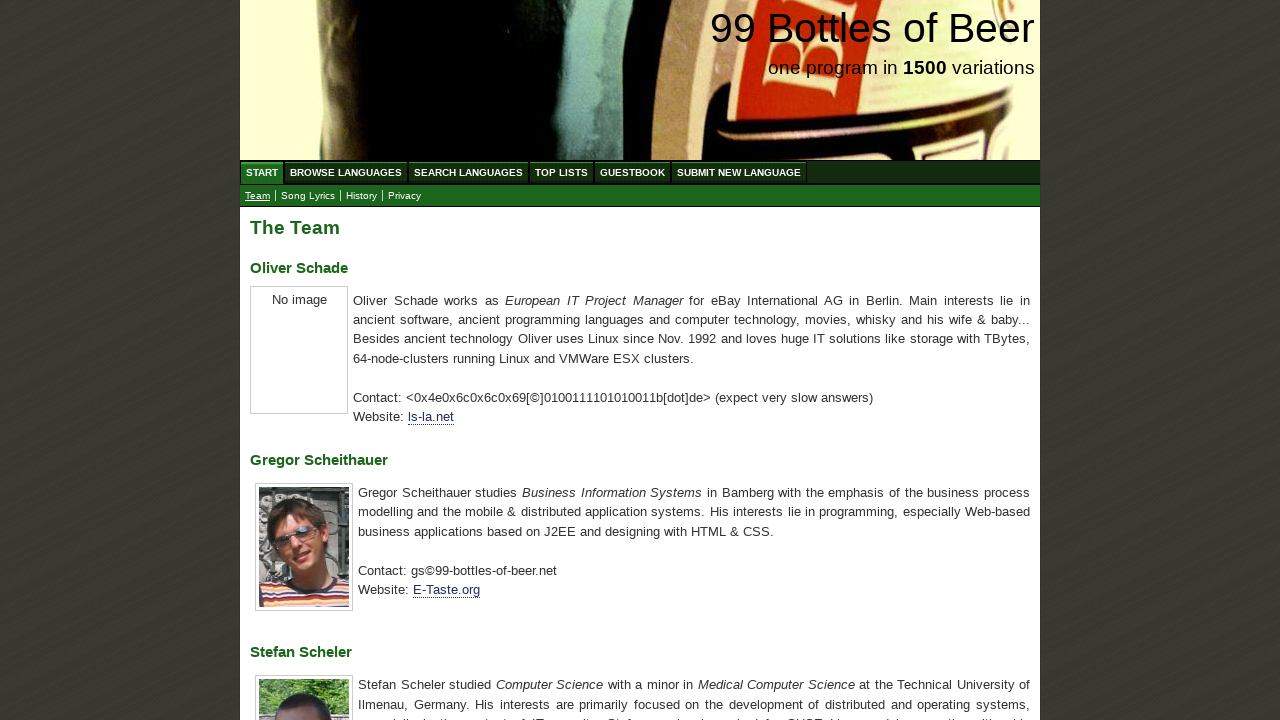

Located Oliver Schade element
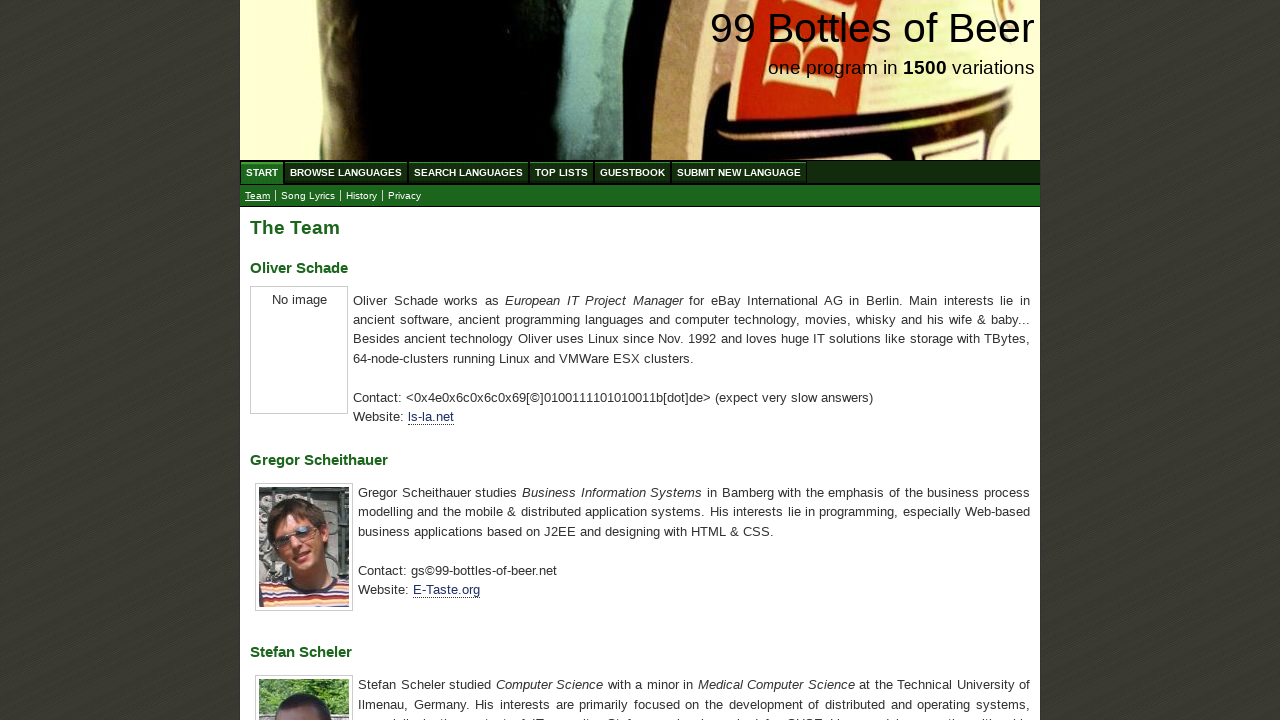

Waited for Oliver Schade element to be ready
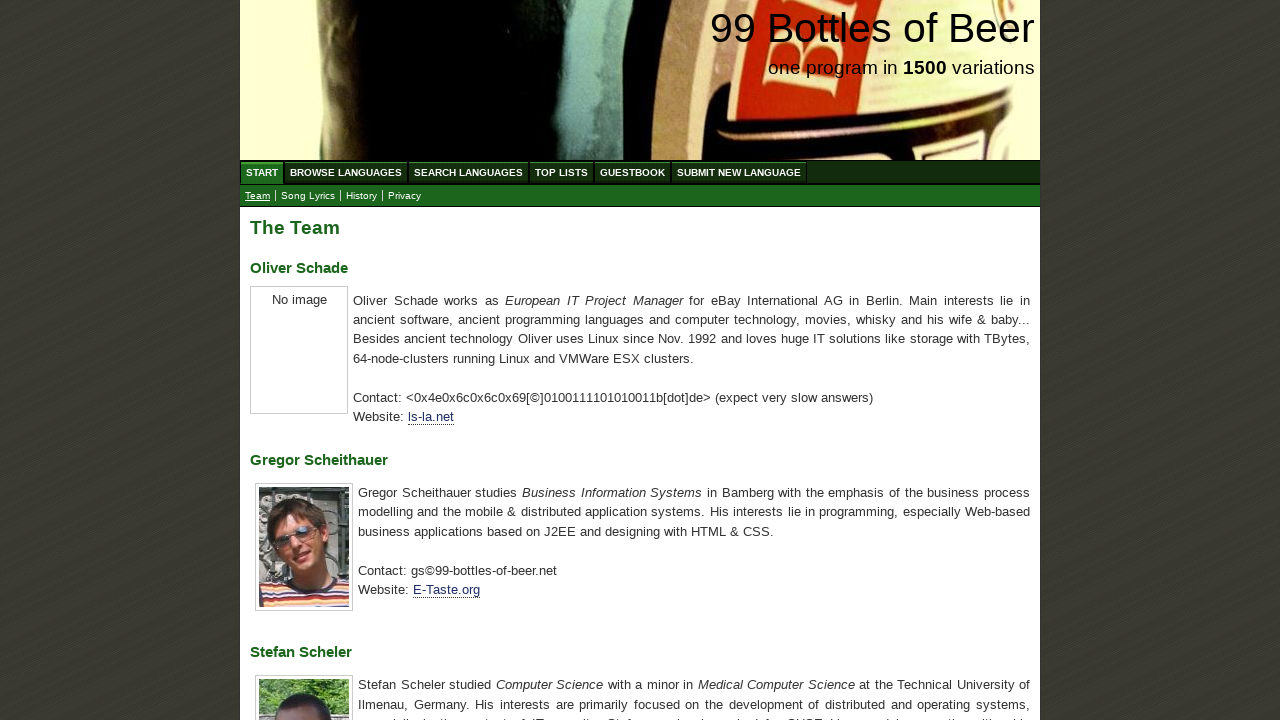

Verified Oliver Schade's name matches expected value
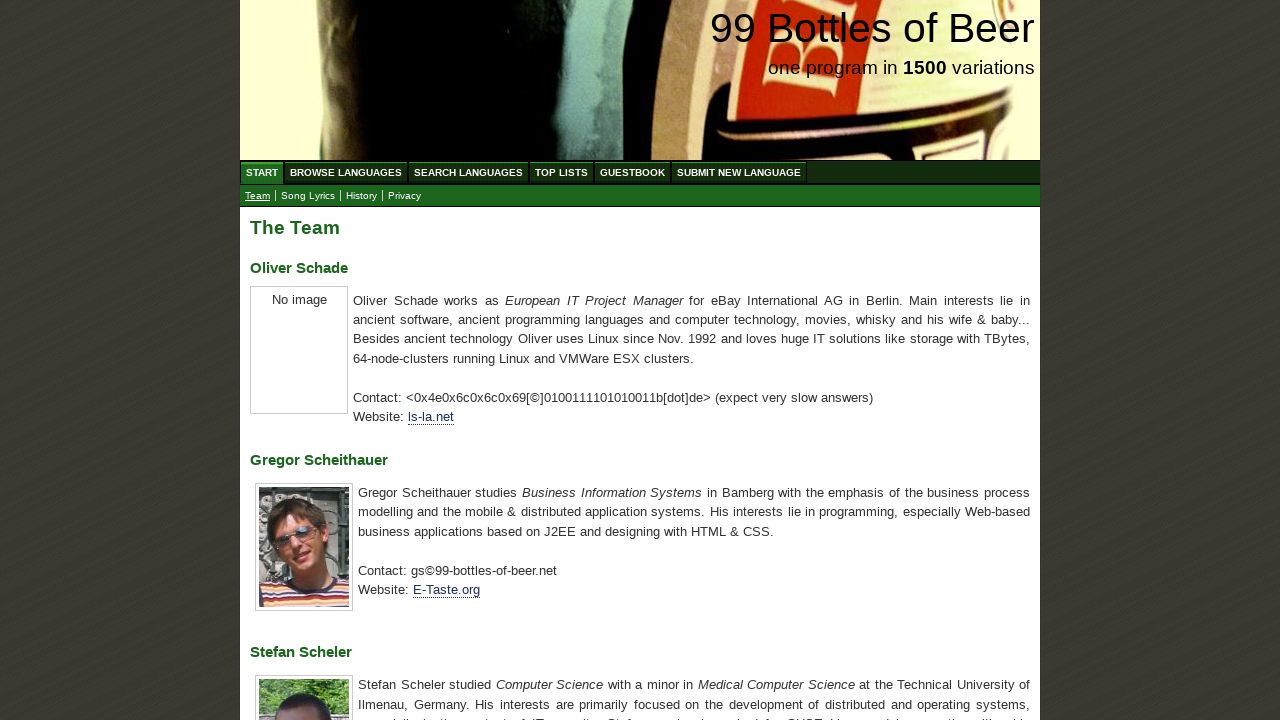

Located Gregor Scheithauer element
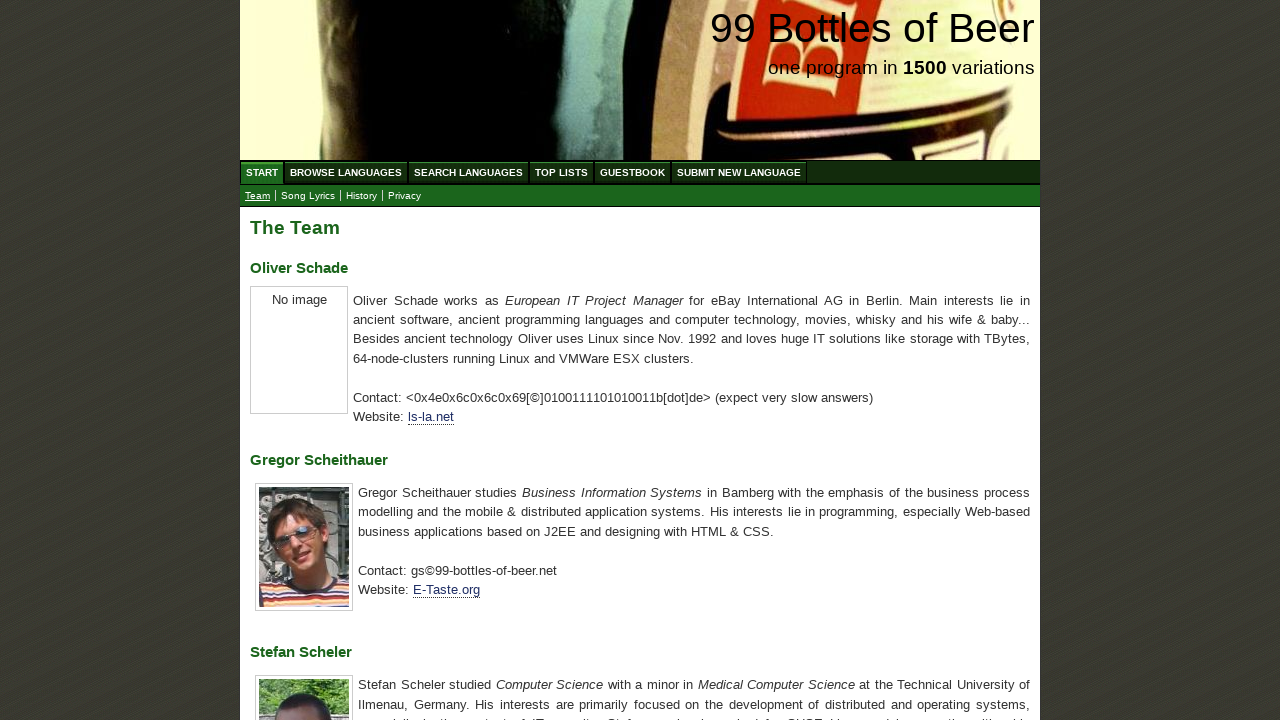

Verified Gregor Scheithauer's name matches expected value
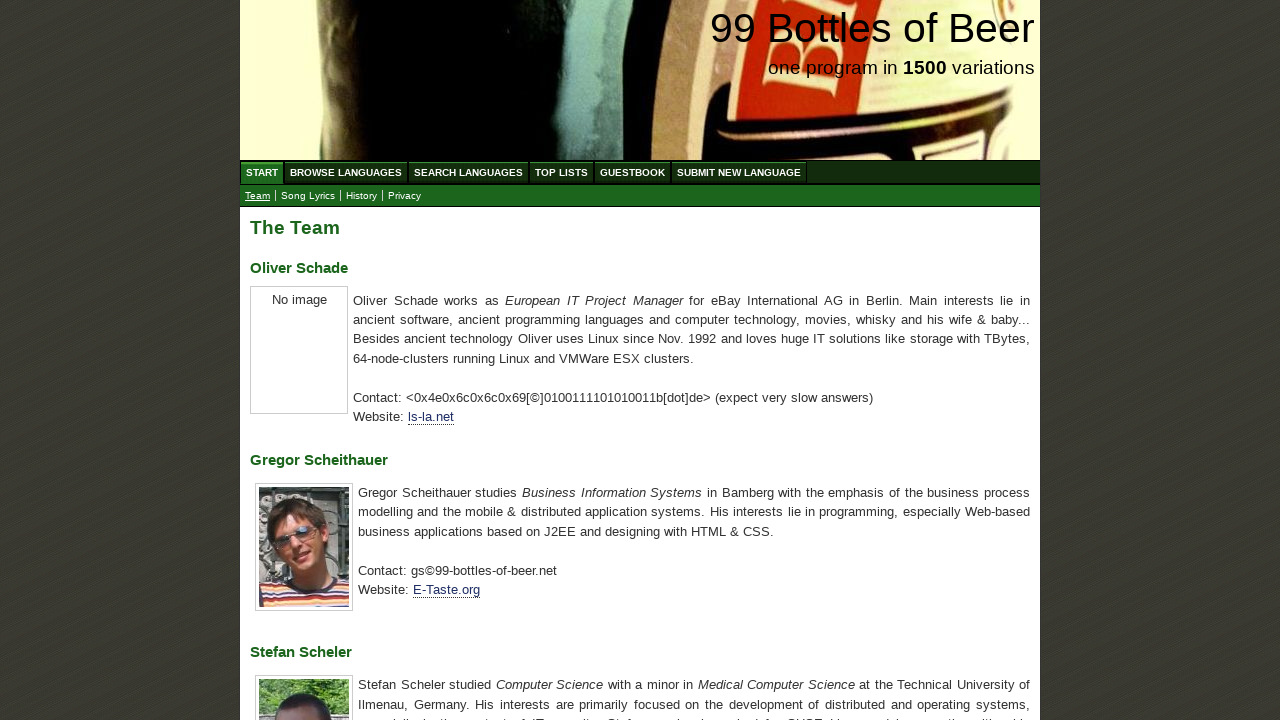

Located Stefan Scheler element
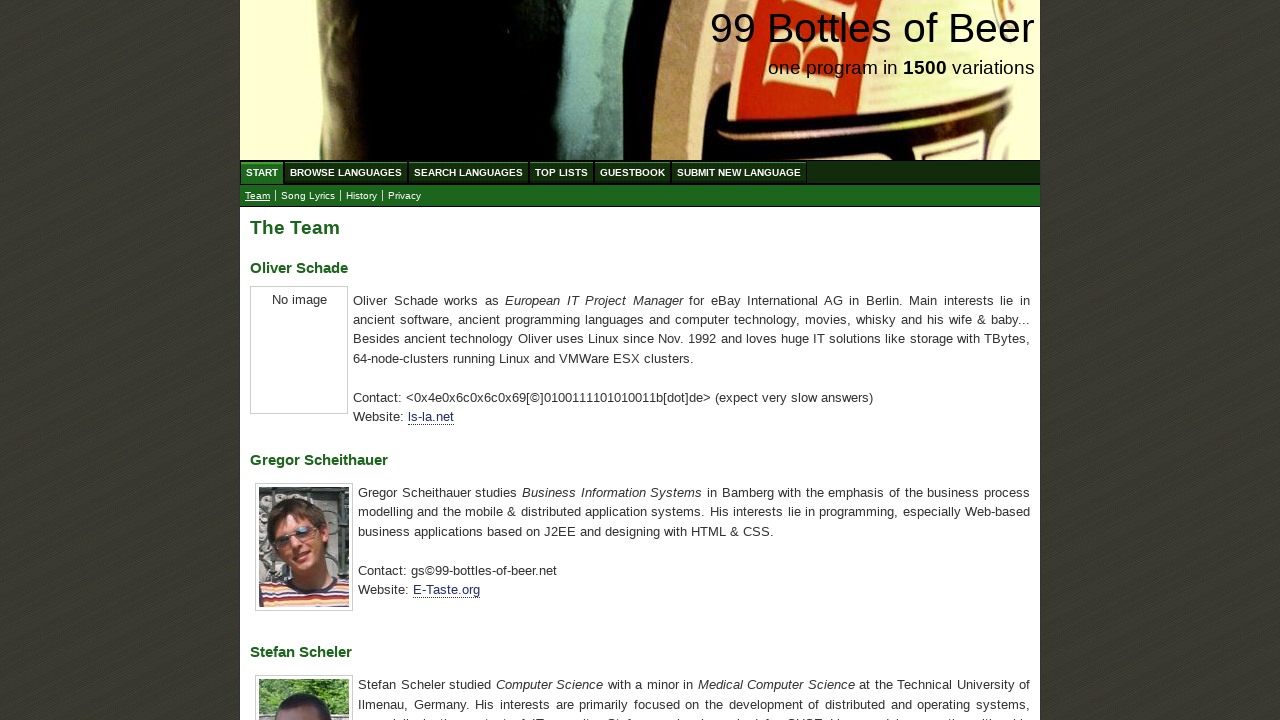

Verified Stefan Scheler's name matches expected value
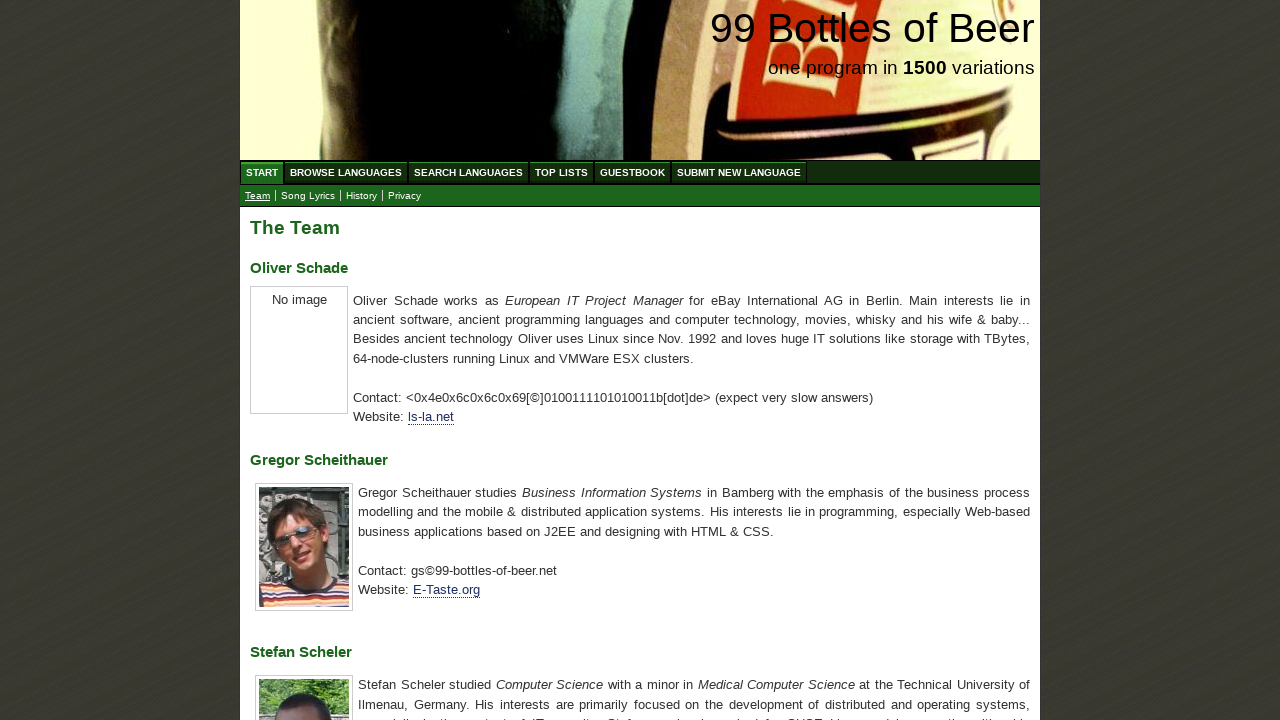

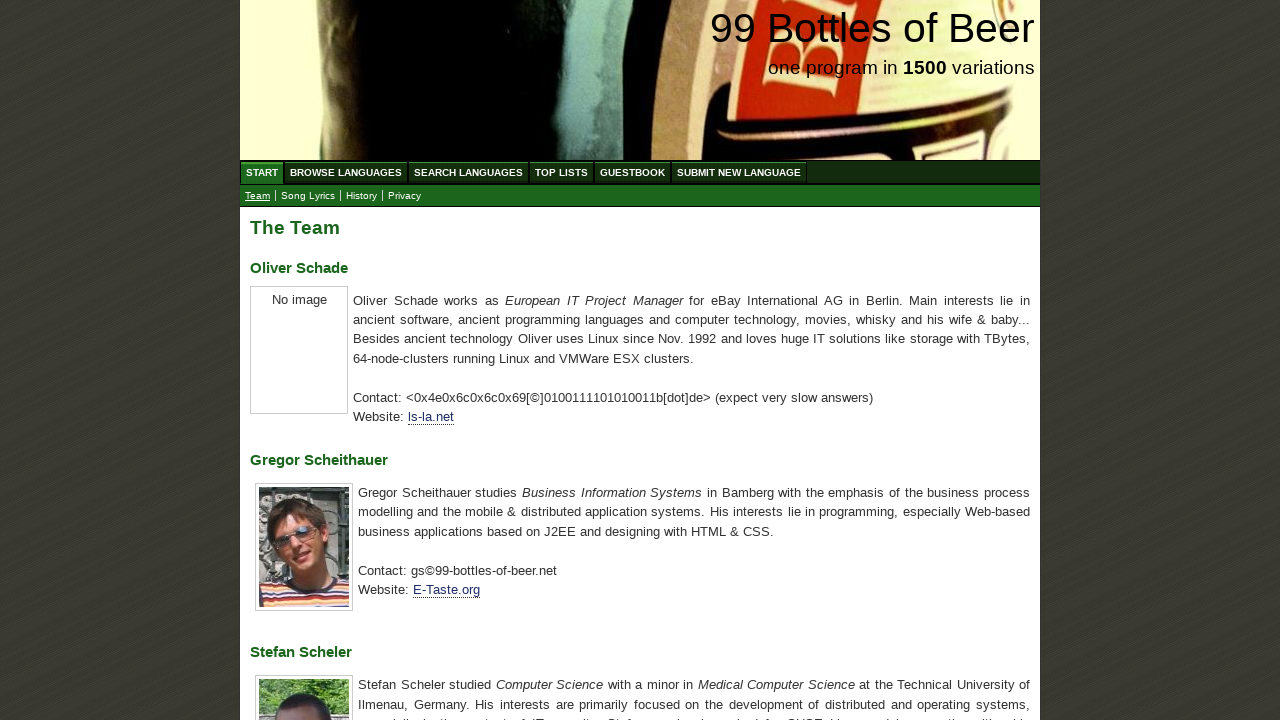